Tests tab switching by clicking a link that opens a new tab and switching to it

Starting URL: https://omayo.blogspot.com

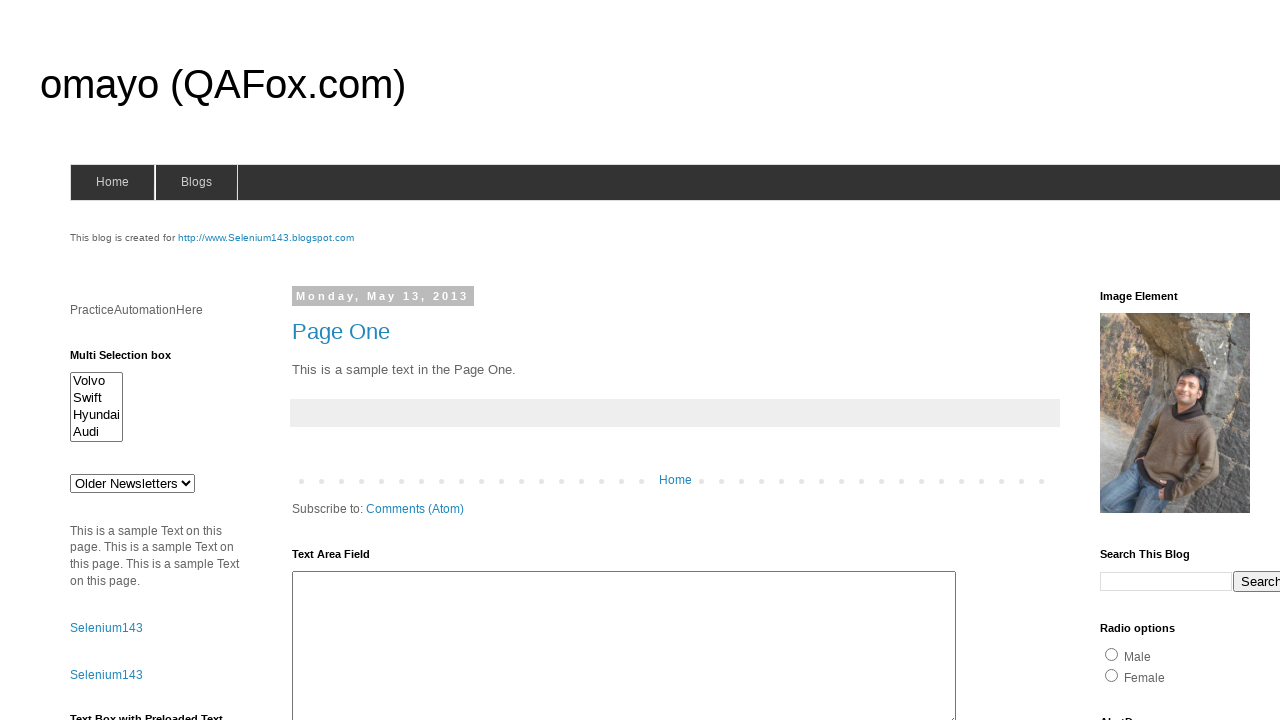

Clicked on the Selenium143 link to open a new tab at (266, 238) on xpath=//*[@id='selenium143']
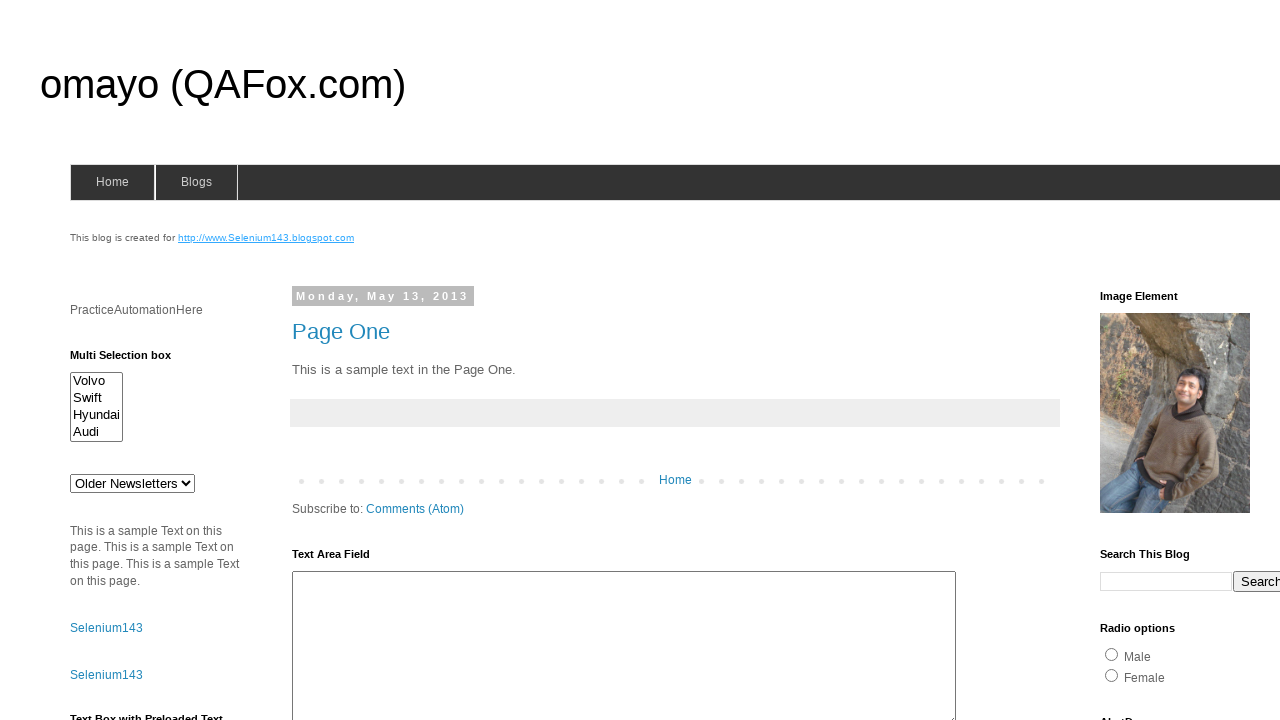

Waited for new tab to open
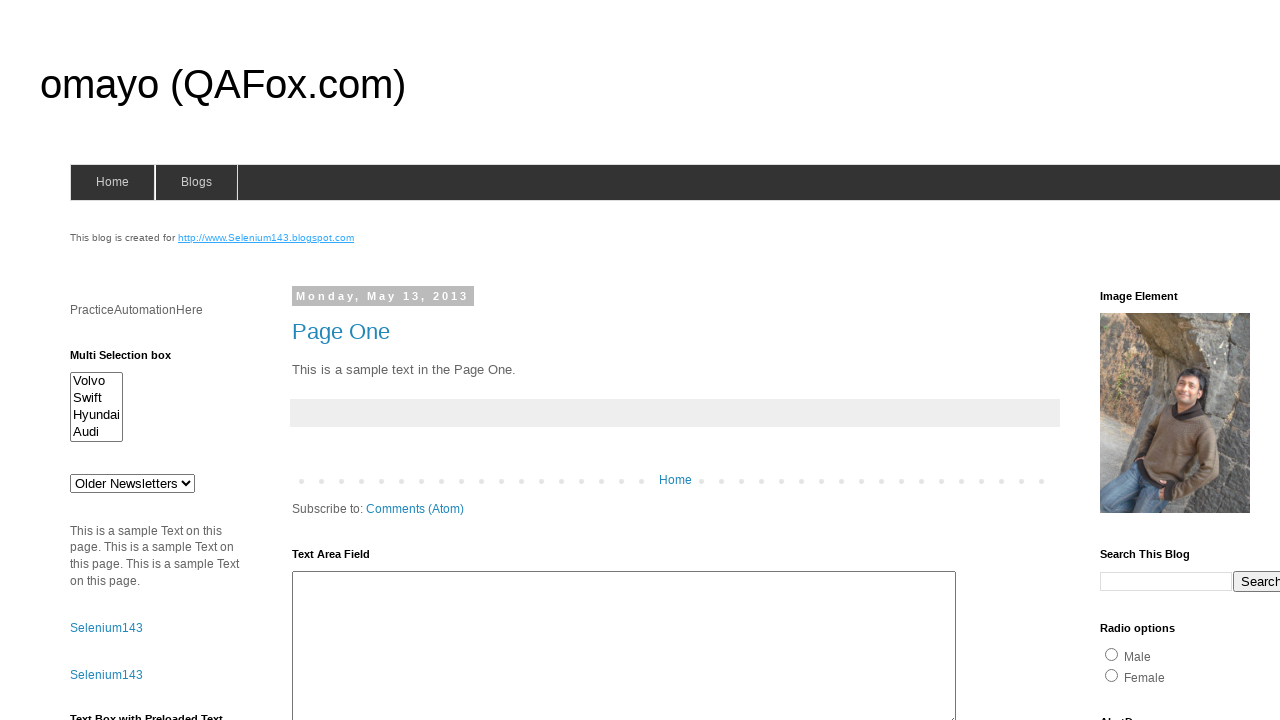

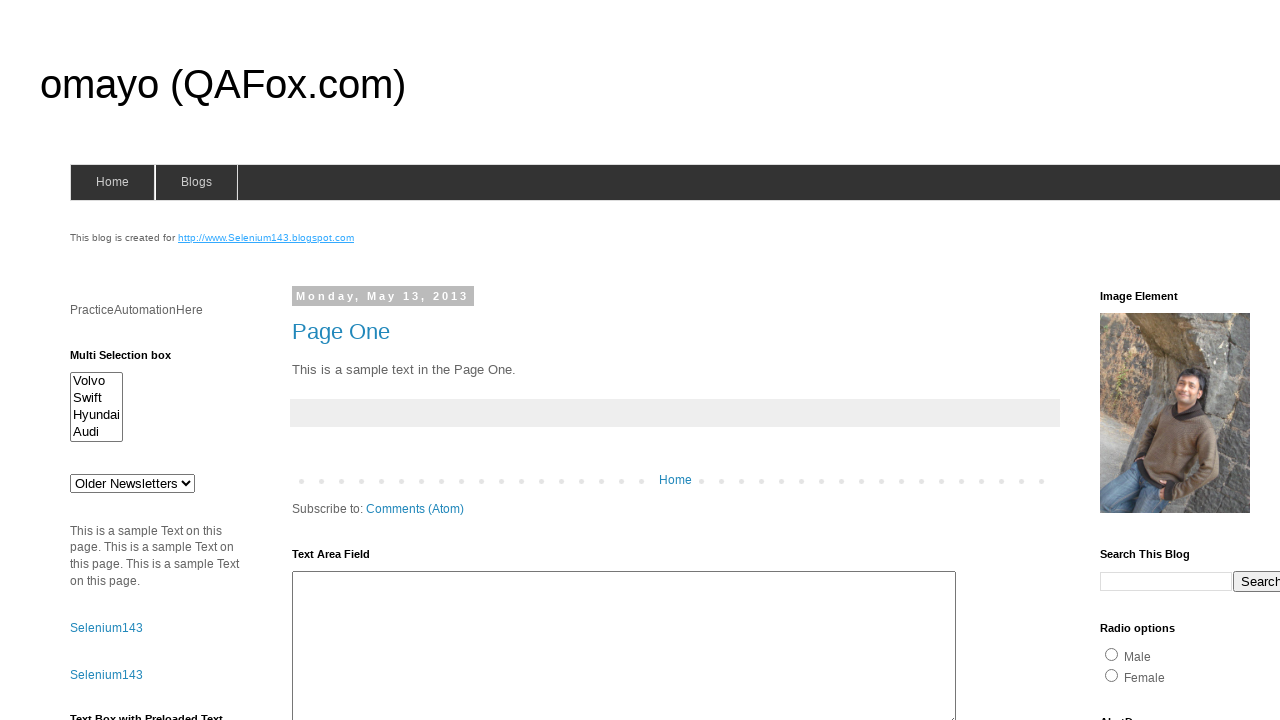